Tests dropdown selection functionality and passenger count selection on a travel booking form

Starting URL: https://rahulshettyacademy.com/dropdownsPractise/

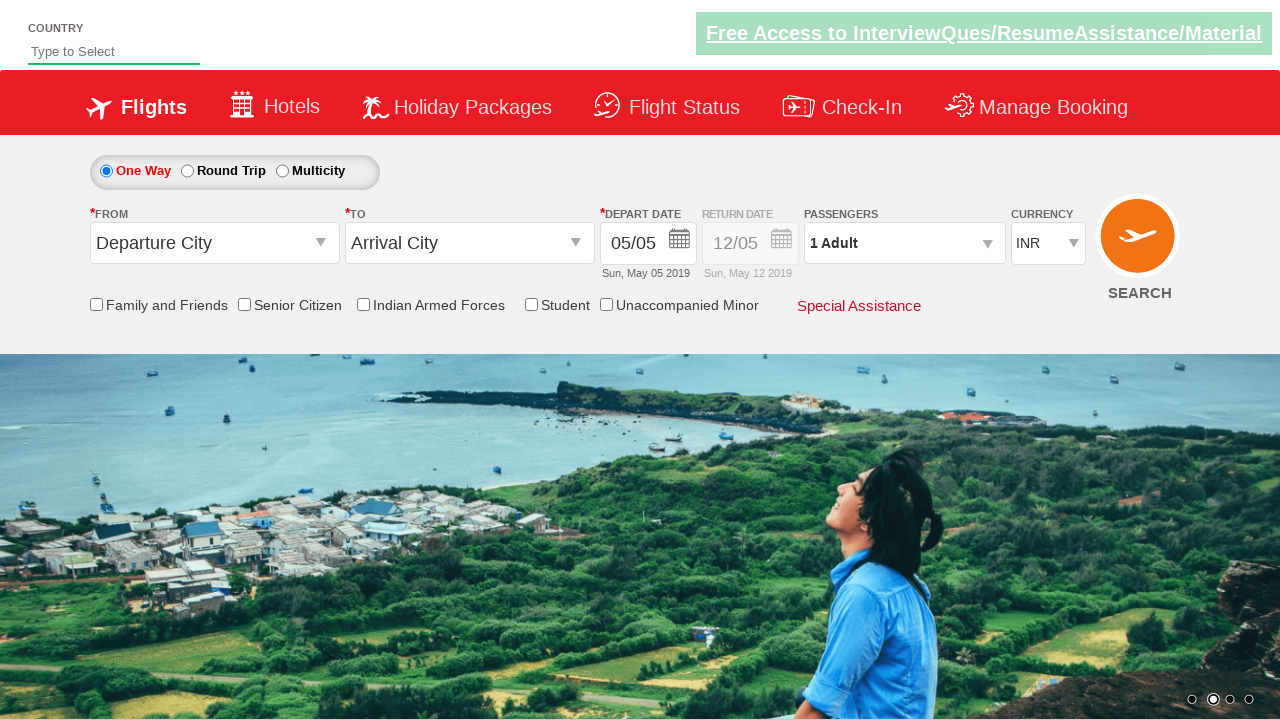

Selected currency dropdown option by index 3 (USD) on #ctl00_mainContent_DropDownListCurrency
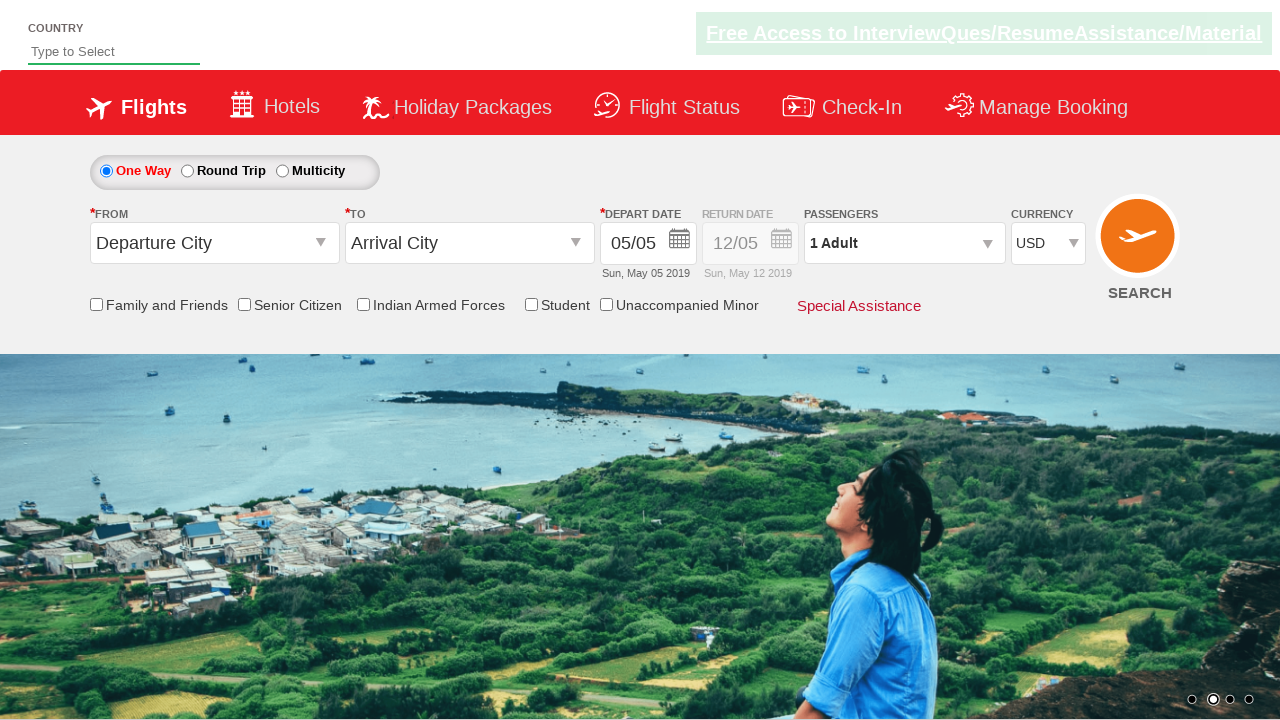

Selected currency dropdown option by visible text (AED) on #ctl00_mainContent_DropDownListCurrency
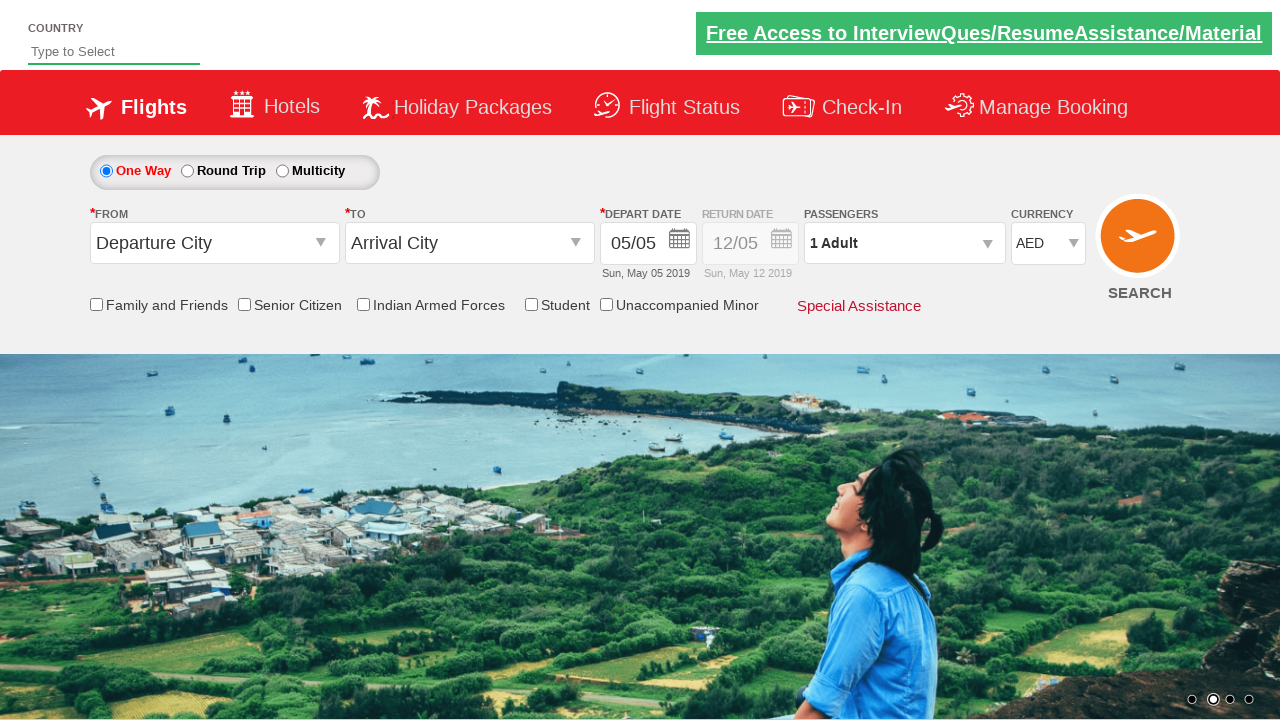

Selected currency dropdown option by value attribute (INR) on #ctl00_mainContent_DropDownListCurrency
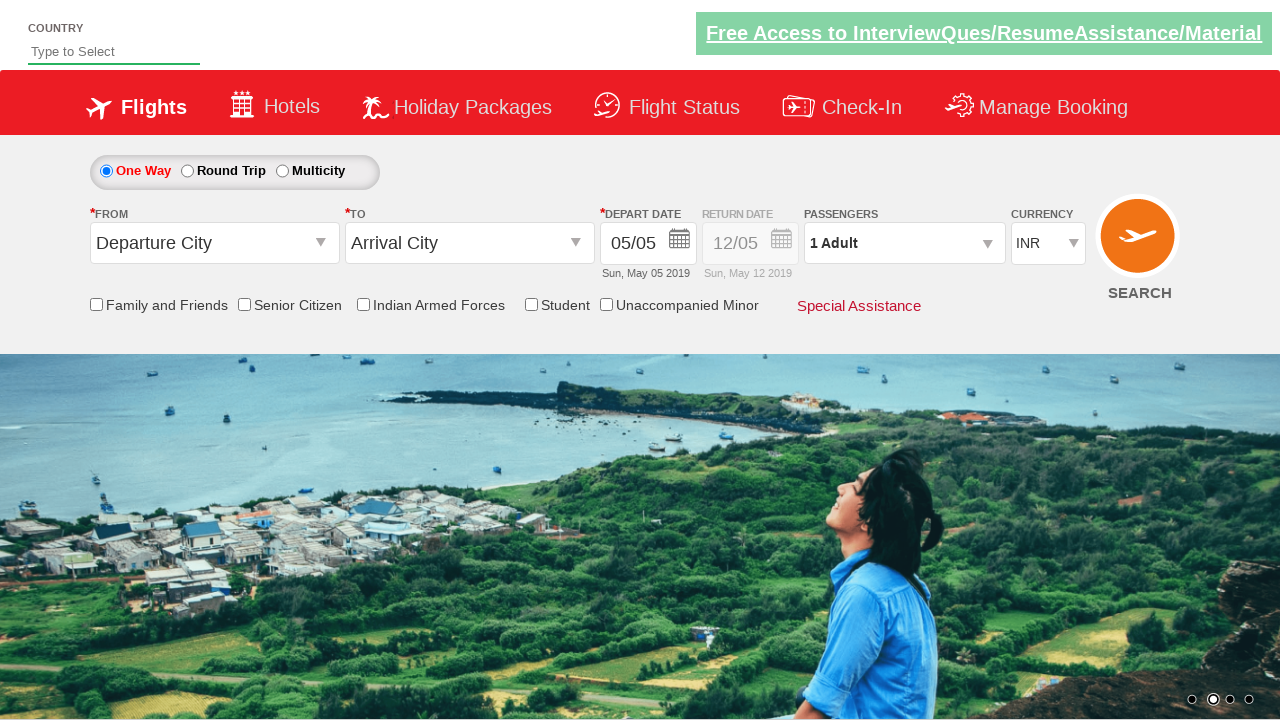

Clicked passenger info section to open passenger selection at (904, 243) on #divpaxinfo
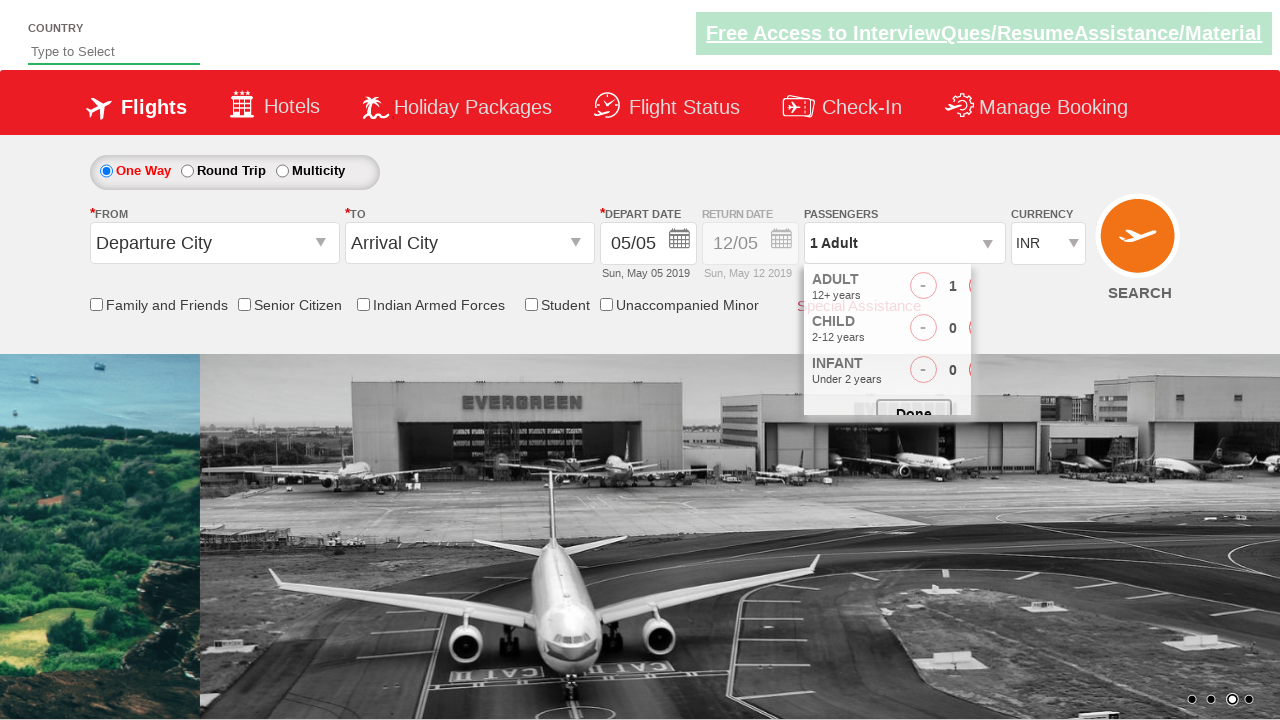

Incremented adult passenger count (click 1 of 4) at (982, 288) on #hrefIncAdt
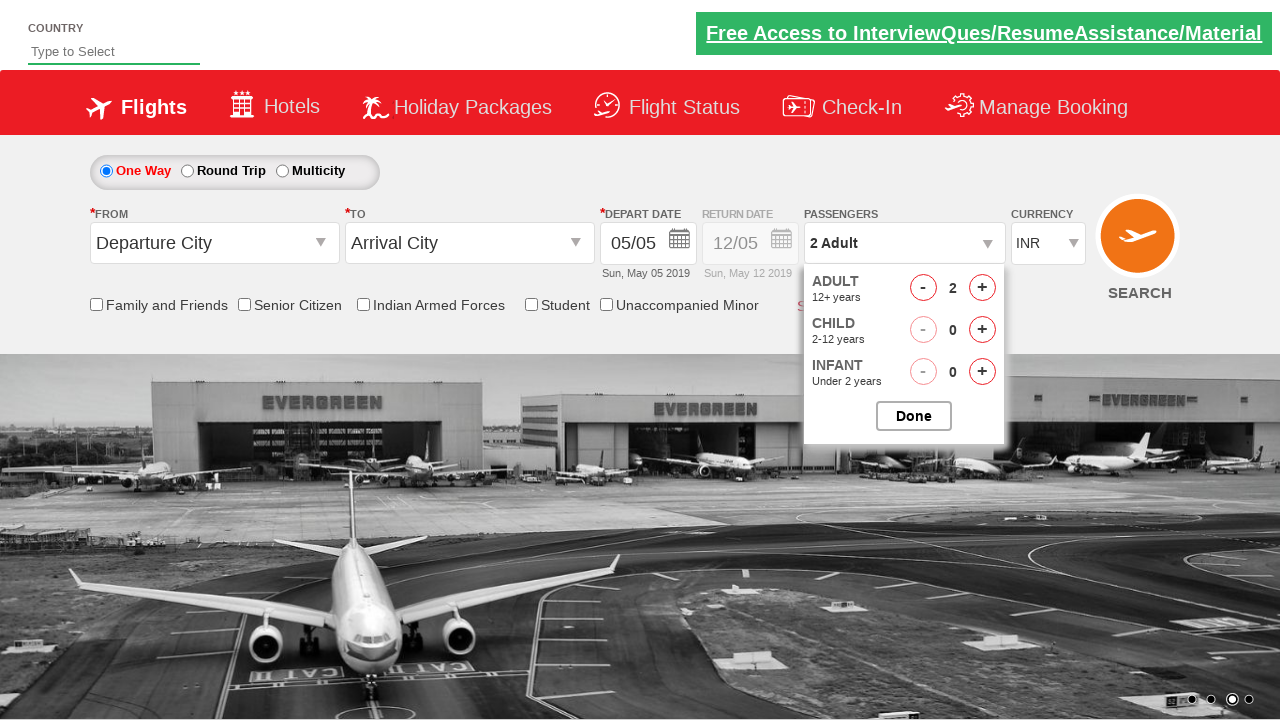

Incremented adult passenger count (click 2 of 4) at (982, 288) on #hrefIncAdt
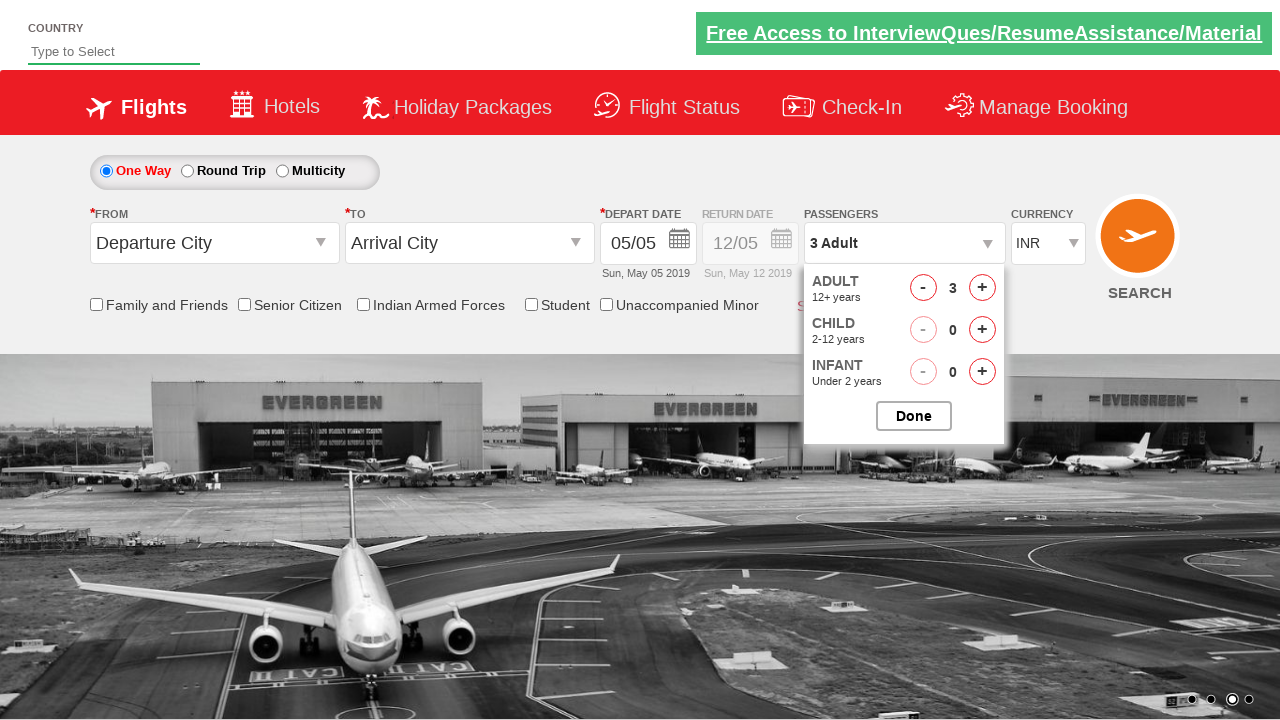

Incremented adult passenger count (click 3 of 4) at (982, 288) on #hrefIncAdt
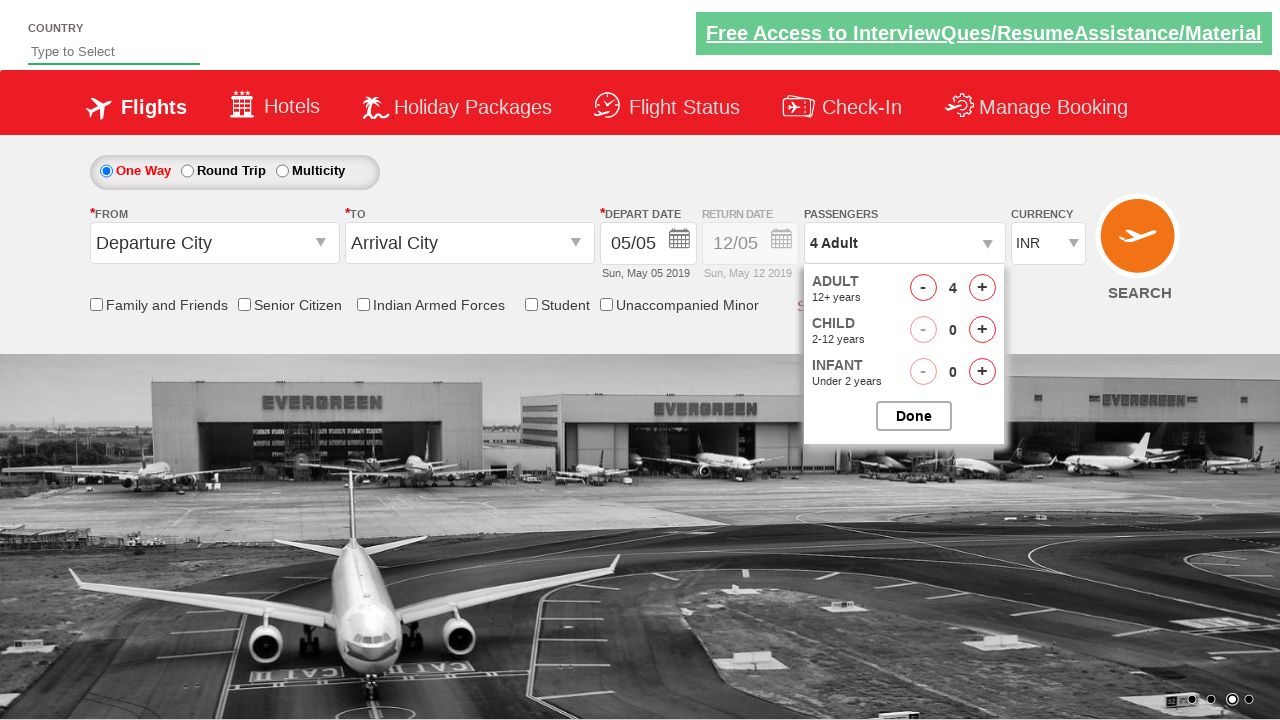

Incremented adult passenger count (click 4 of 4) at (982, 288) on #hrefIncAdt
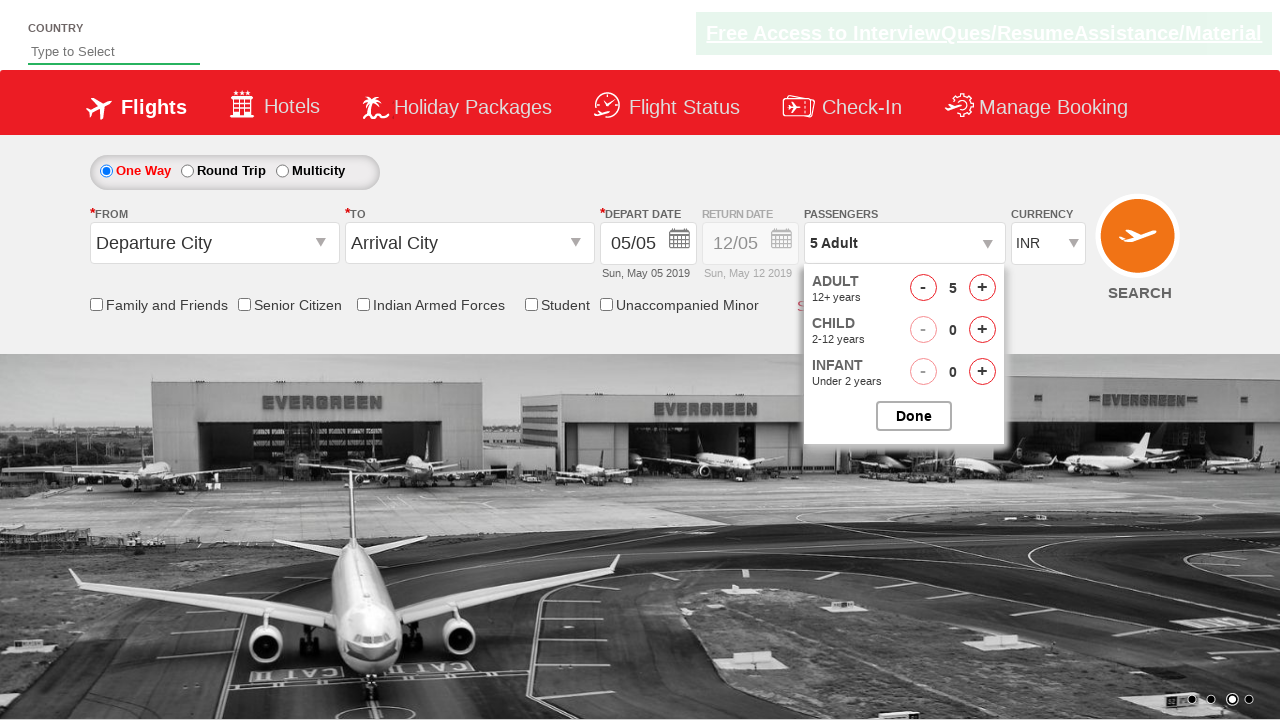

Closed passenger selection dropdown at (914, 416) on #btnclosepaxoption
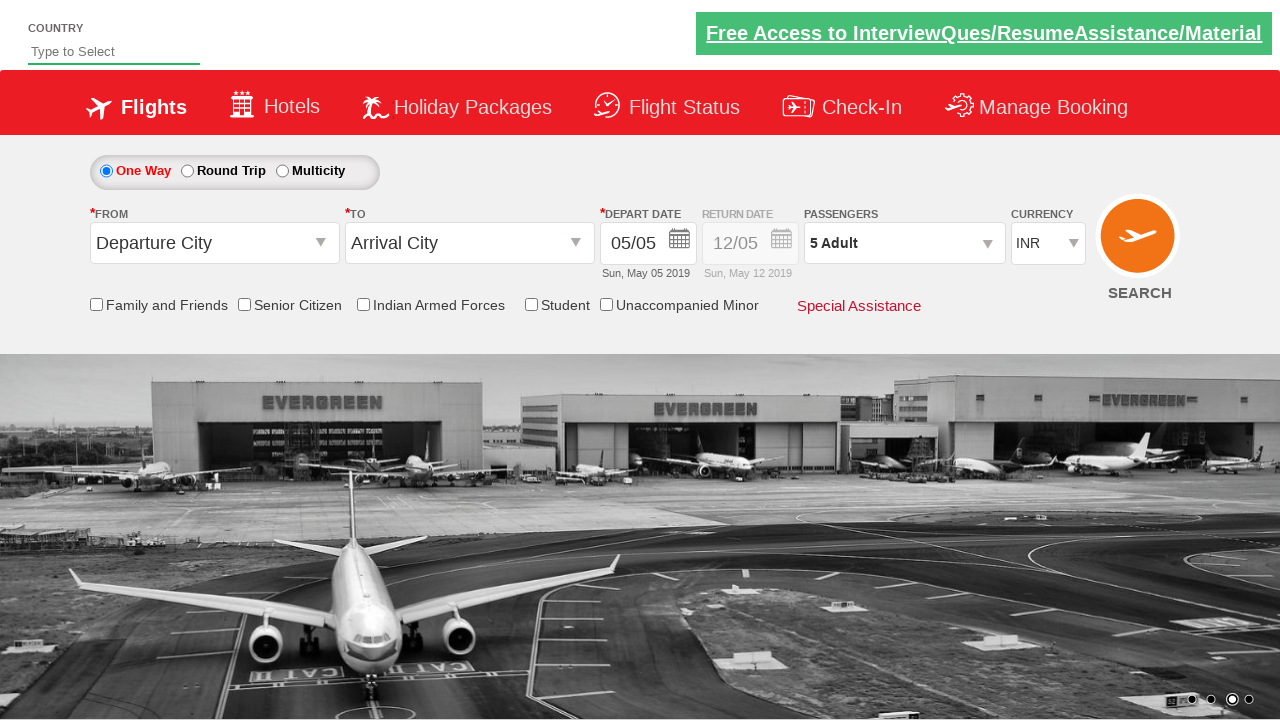

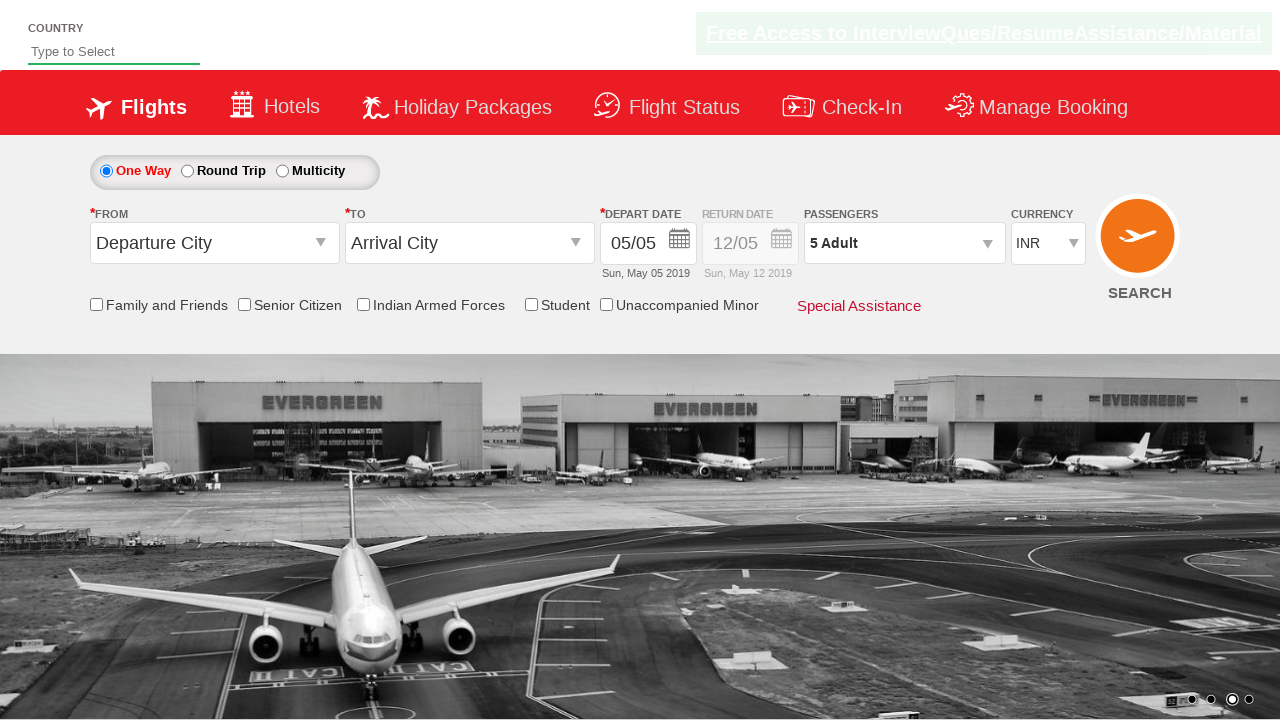